Tests clicking on the top title image on the Expedia Deals page

Starting URL: https://www.expedia.com/Deals

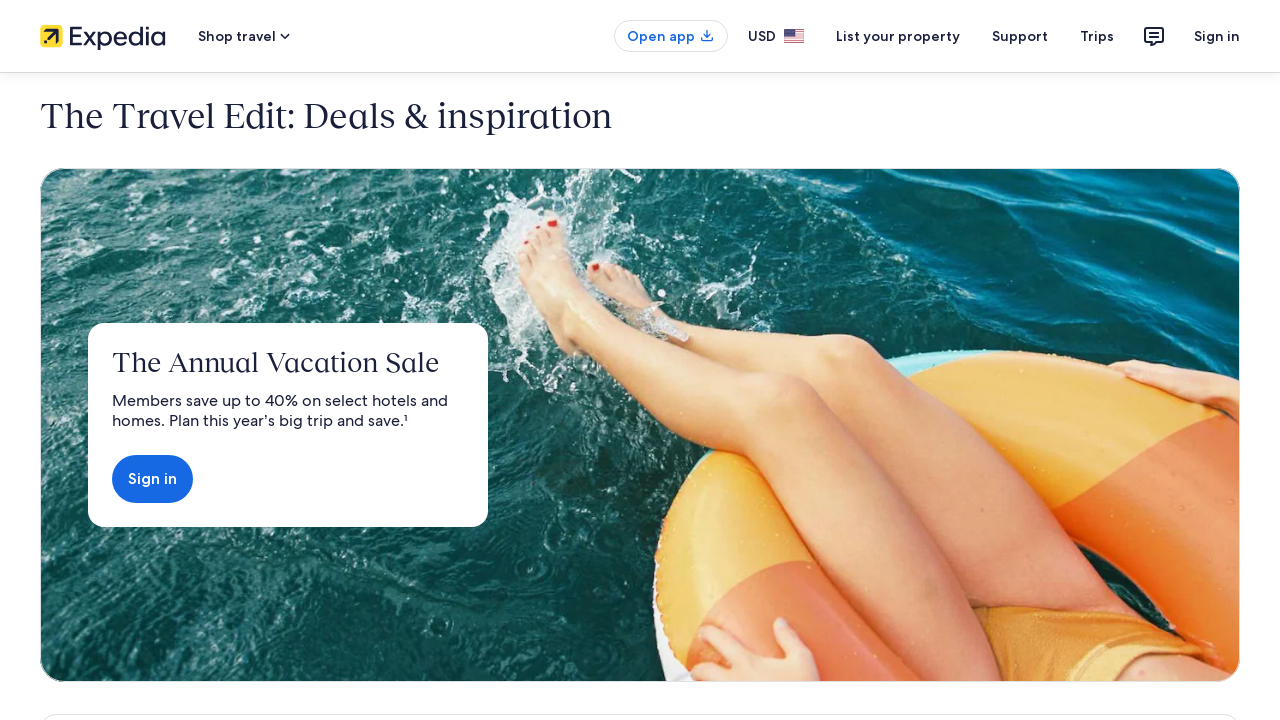

Navigated to Expedia Deals page
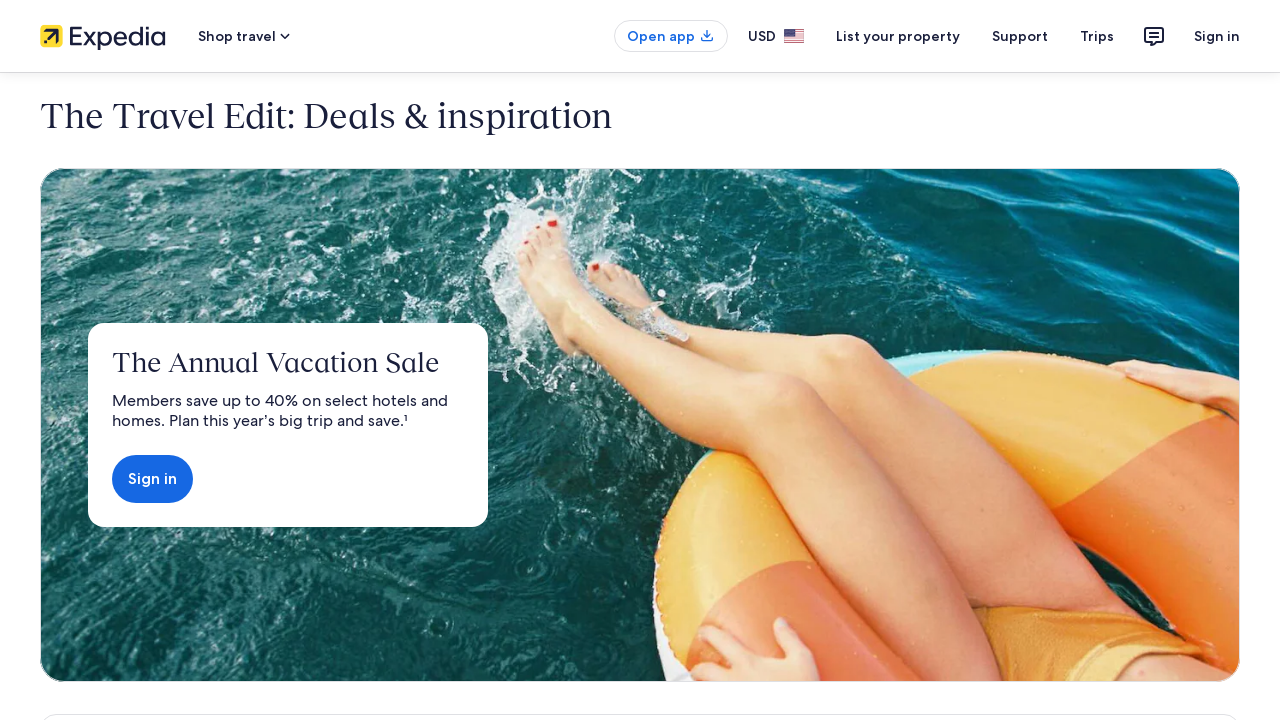

Clicked on the top title image on Expedia Deals page at (103, 36) on .hero-image, .banner-image, header img
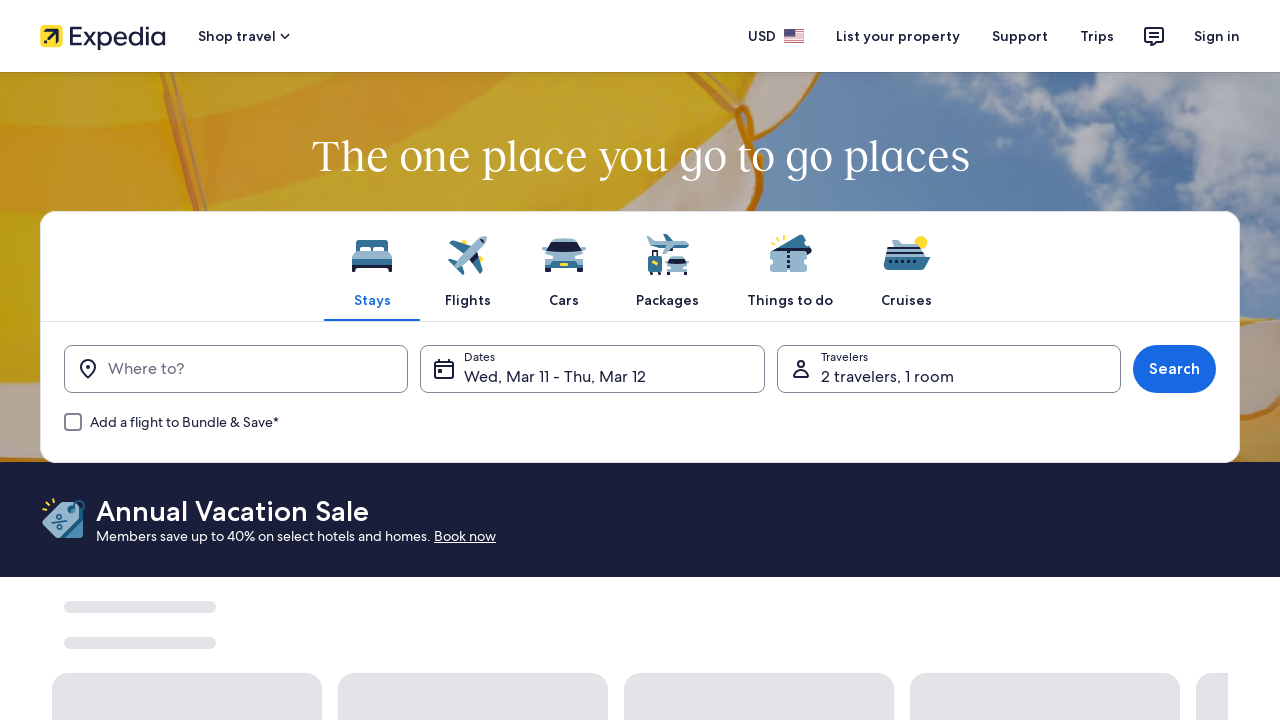

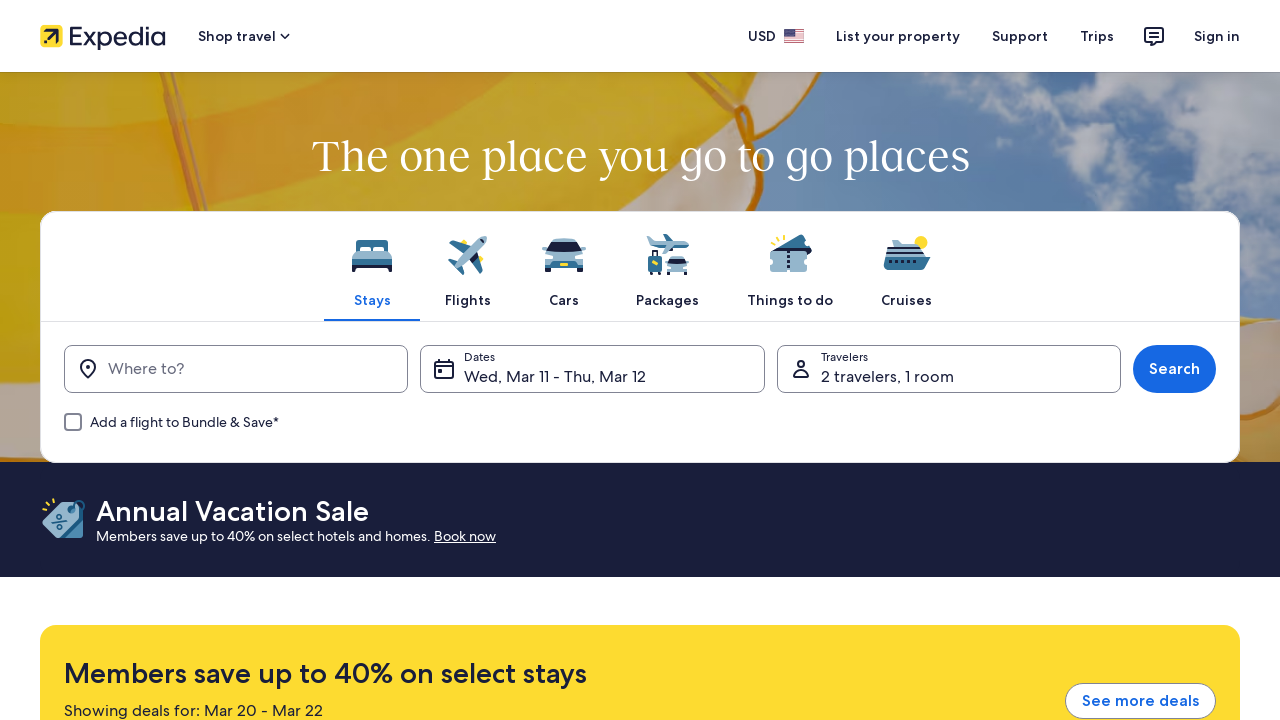